Tests that empty todo items cannot be added to the list

Starting URL: https://todomvc.com/examples/react/dist/

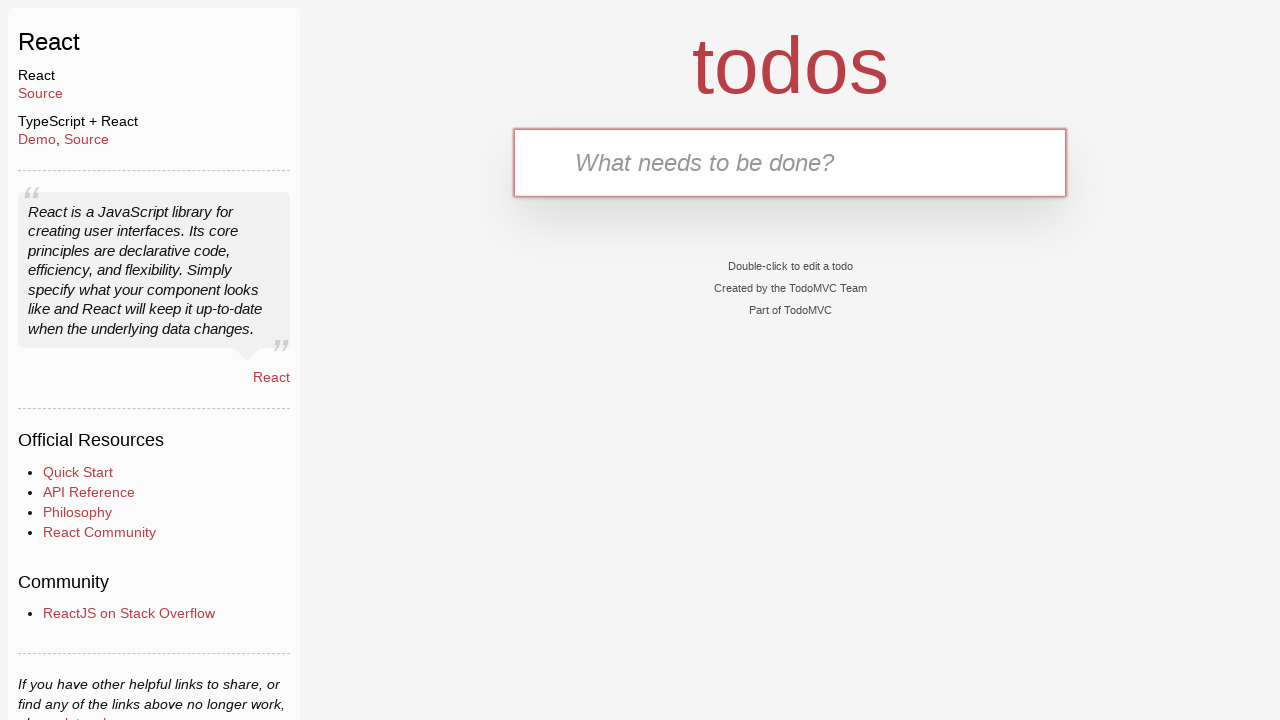

Filled new todo input with 'Feed the cat' on .new-todo
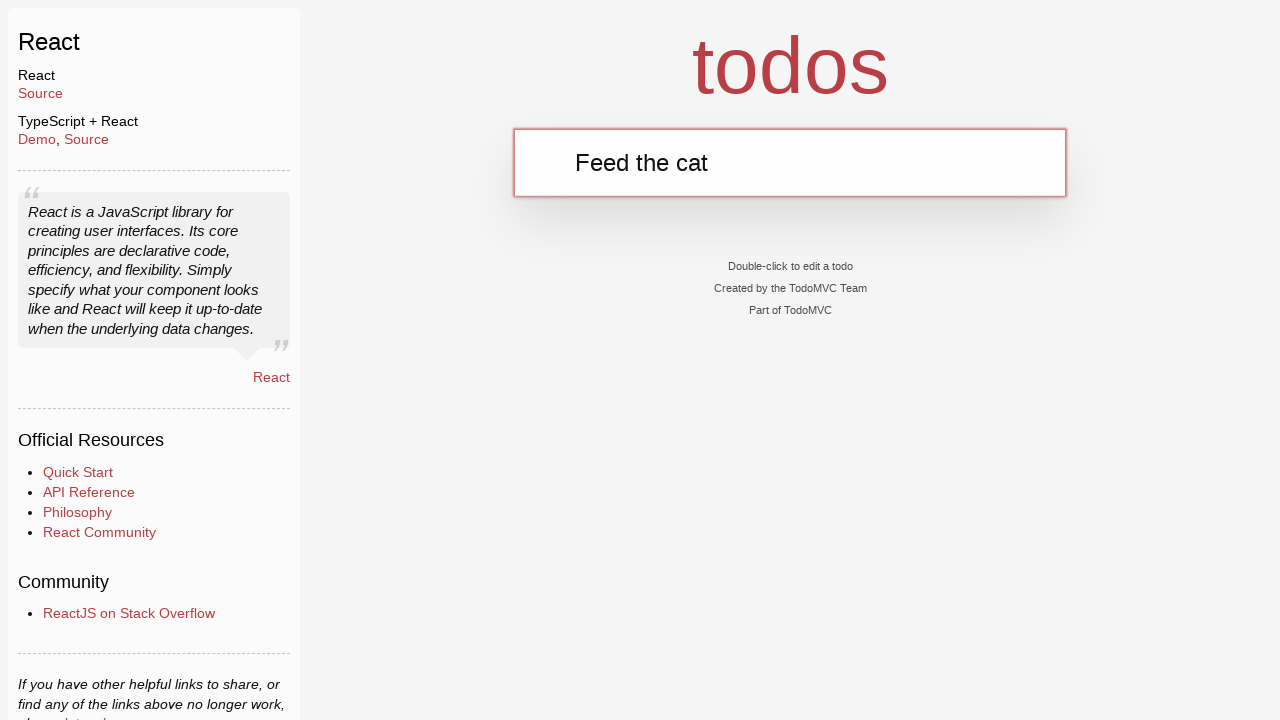

Pressed Enter to add valid todo item on .new-todo
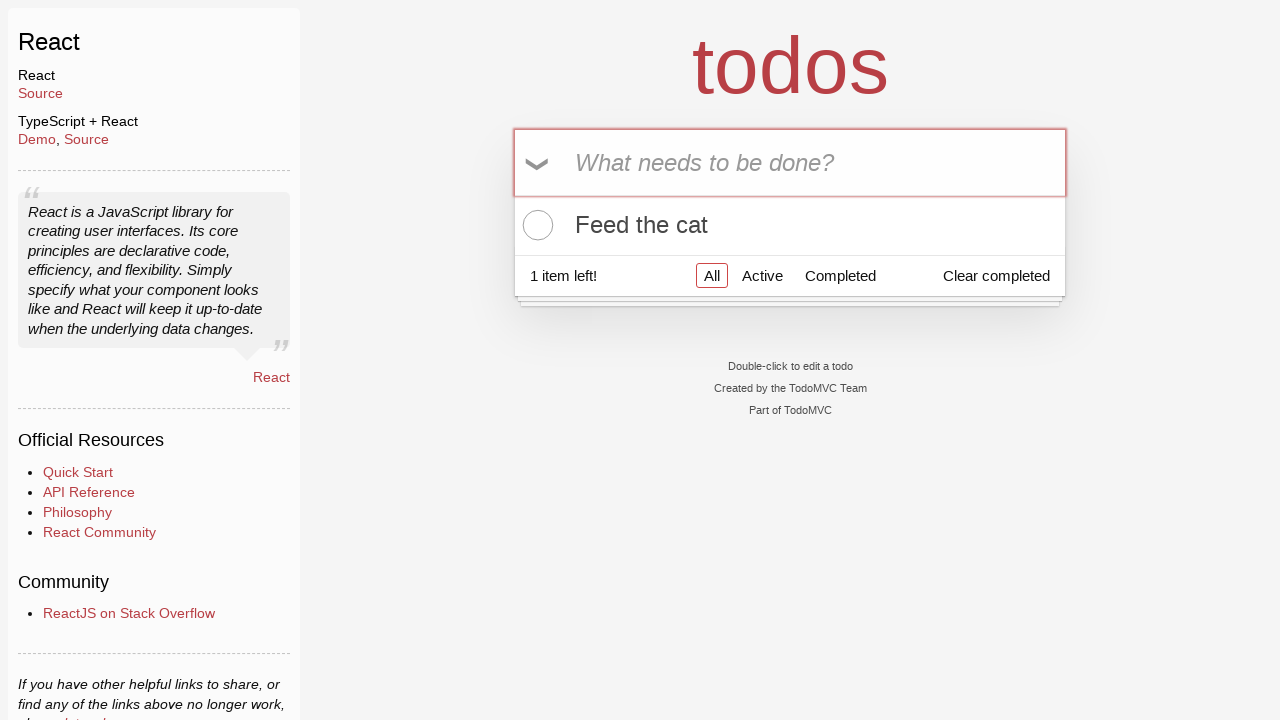

Cleared new todo input field on .new-todo
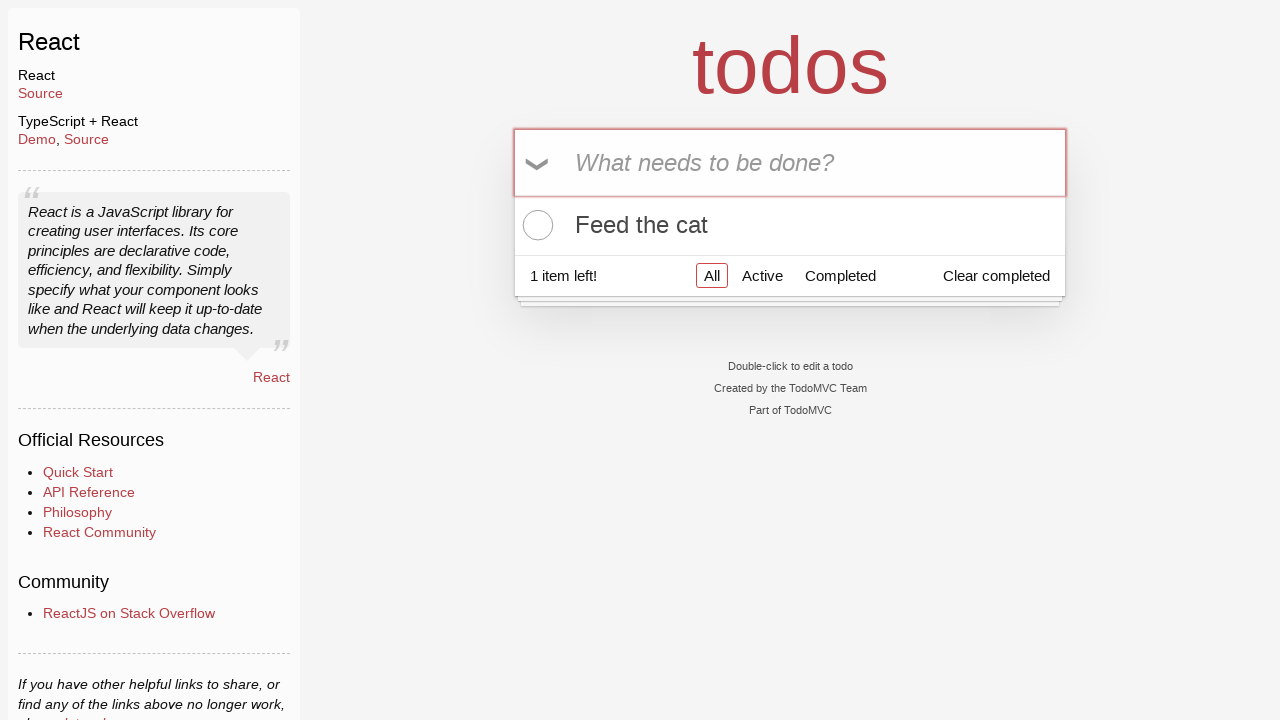

Pressed Enter to attempt adding empty todo item on .new-todo
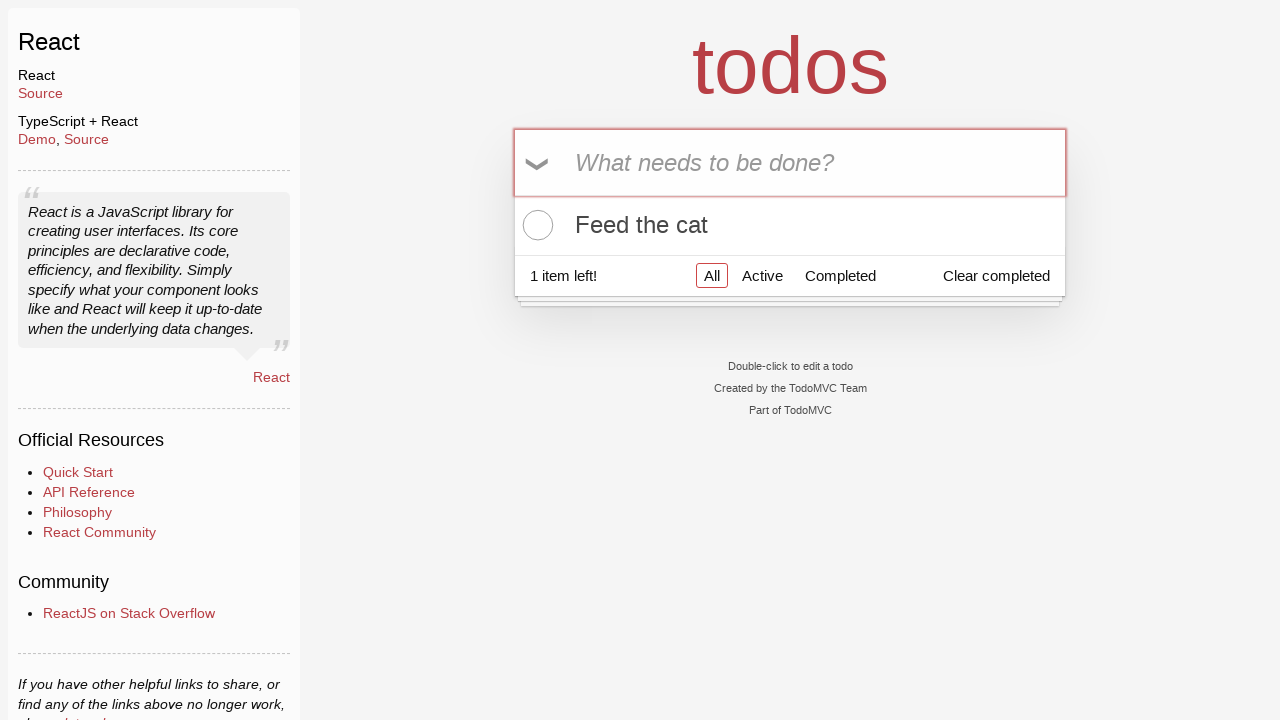

Located all todo items in the list
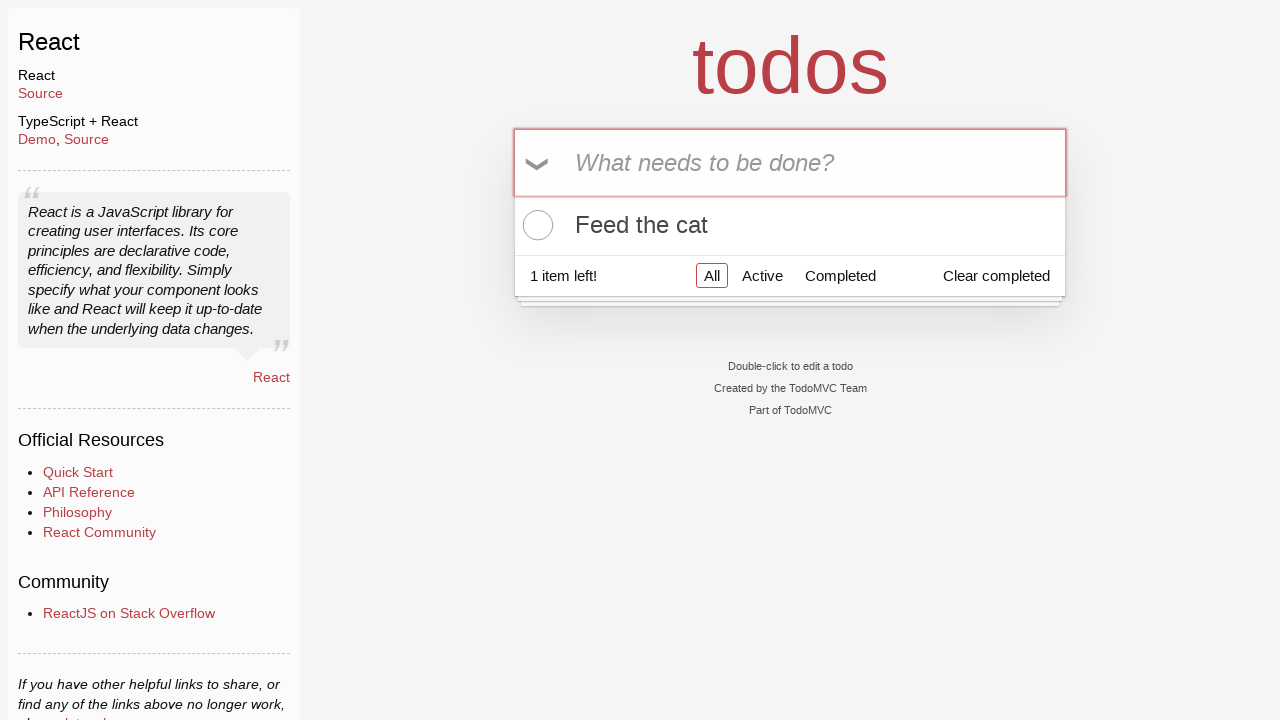

Verified that only 1 todo item exists (empty item was not added)
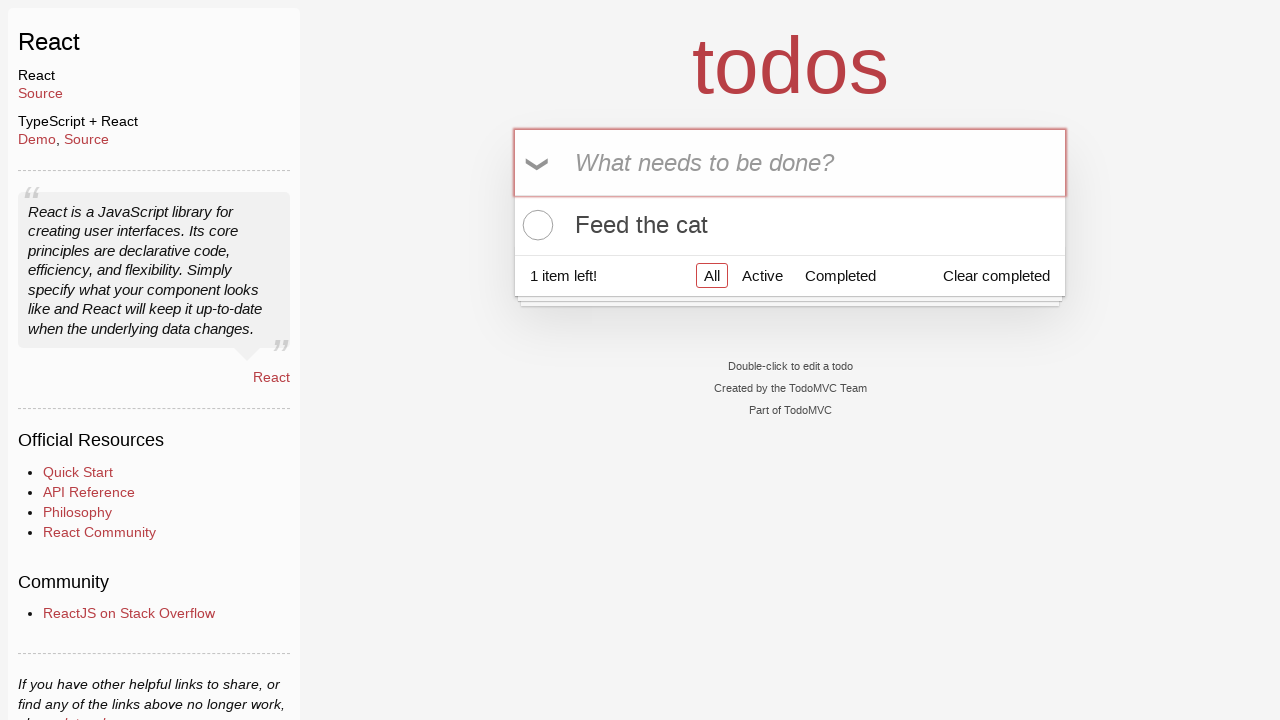

Verified that the remaining todo item is 'Feed the cat'
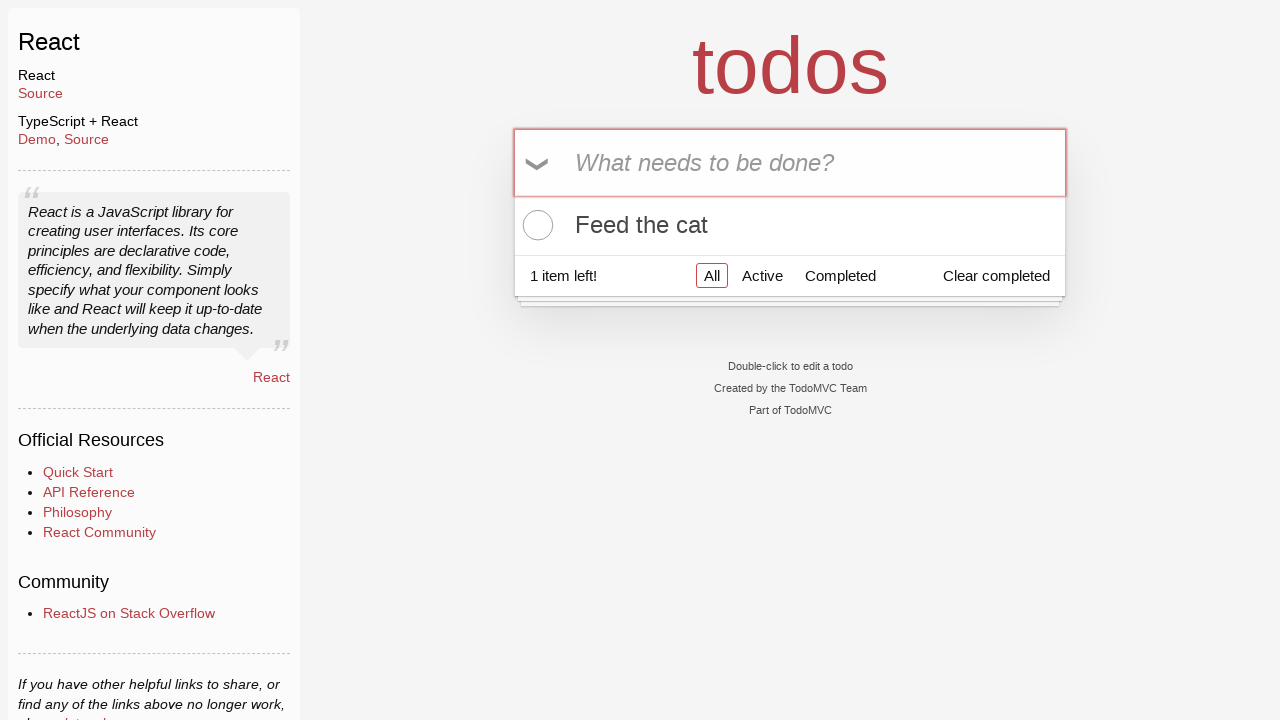

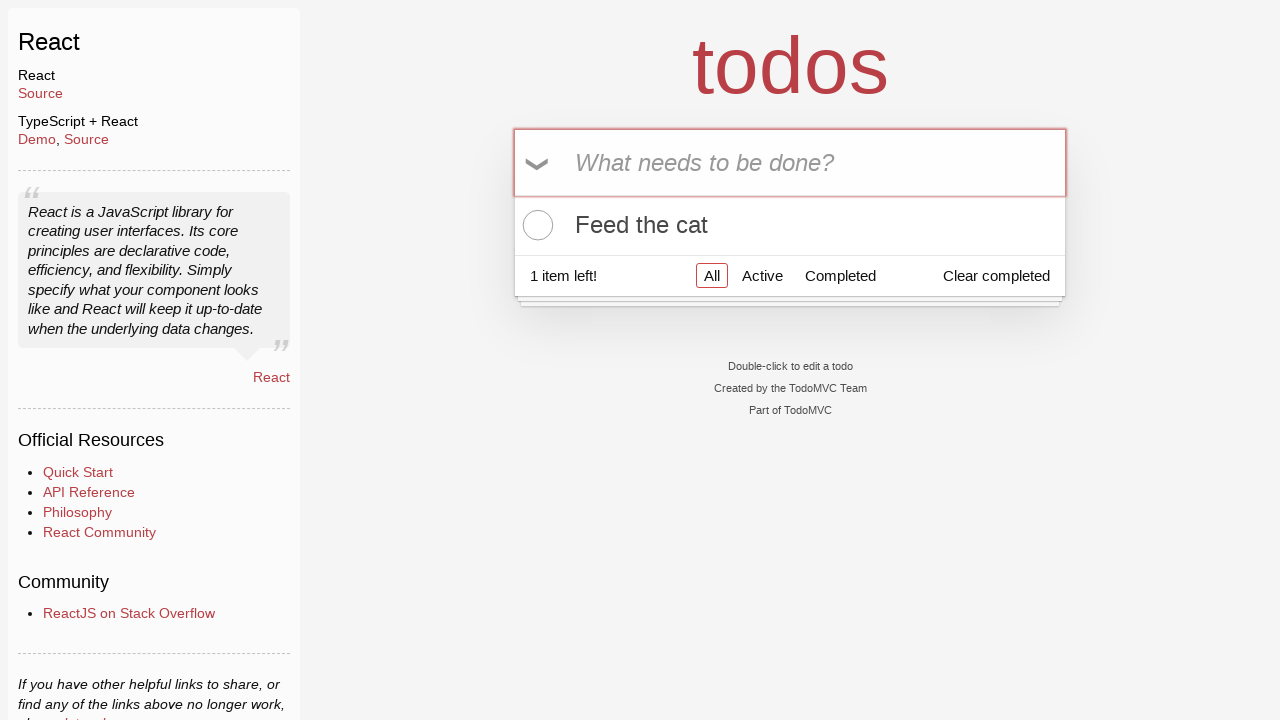